Tests clicking the nightlife category filter on the map

Starting URL: http://navigator.ba

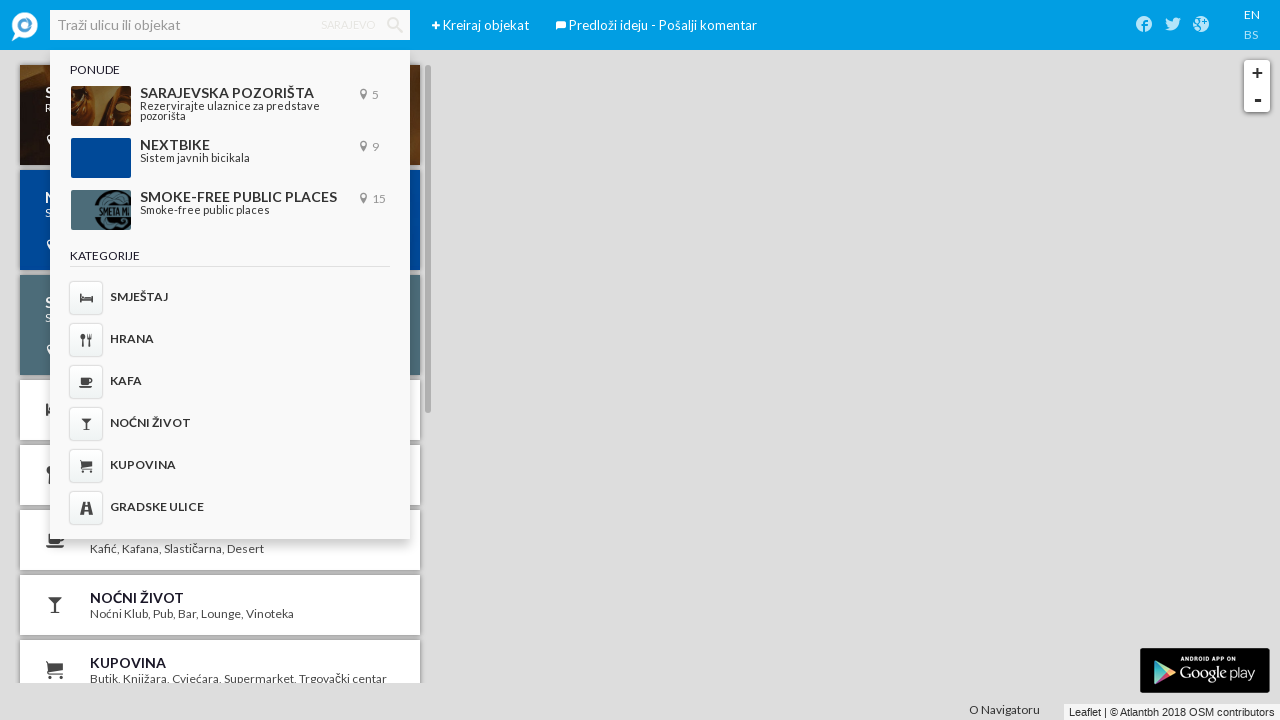

Navigated to http://navigator.ba
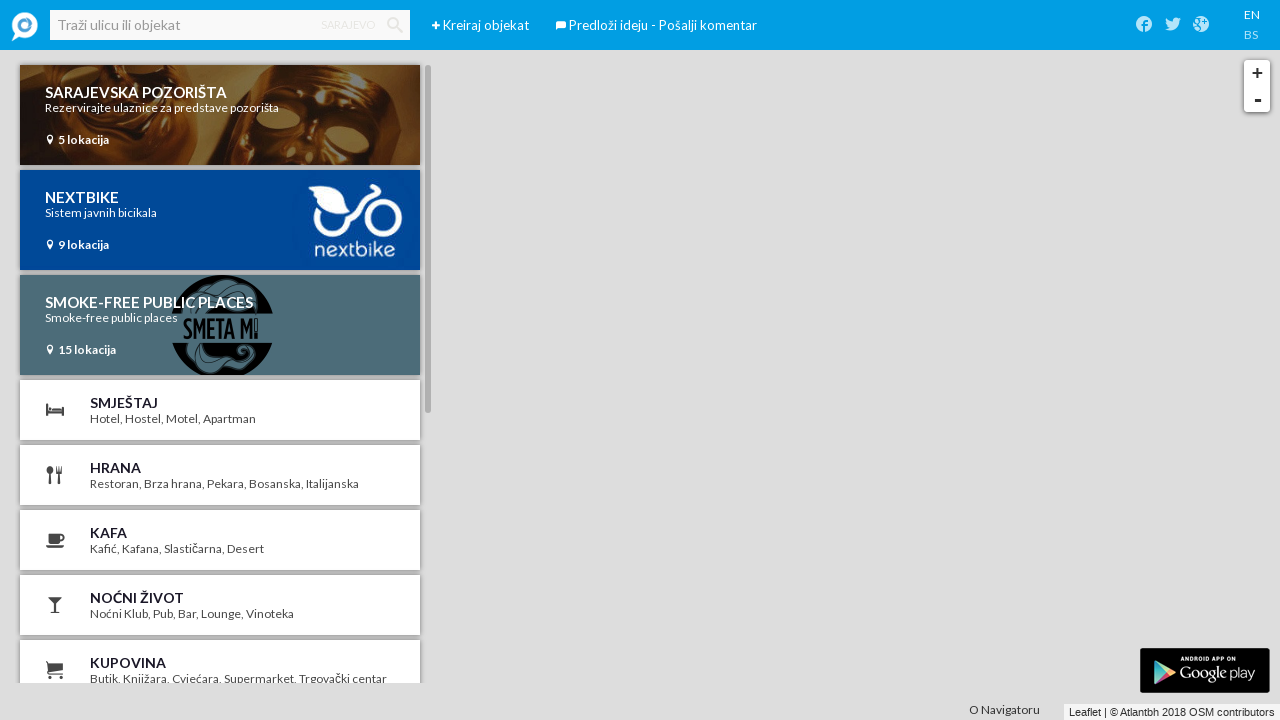

Clicked nightlife category filter on the map at (220, 605) on .nightlife
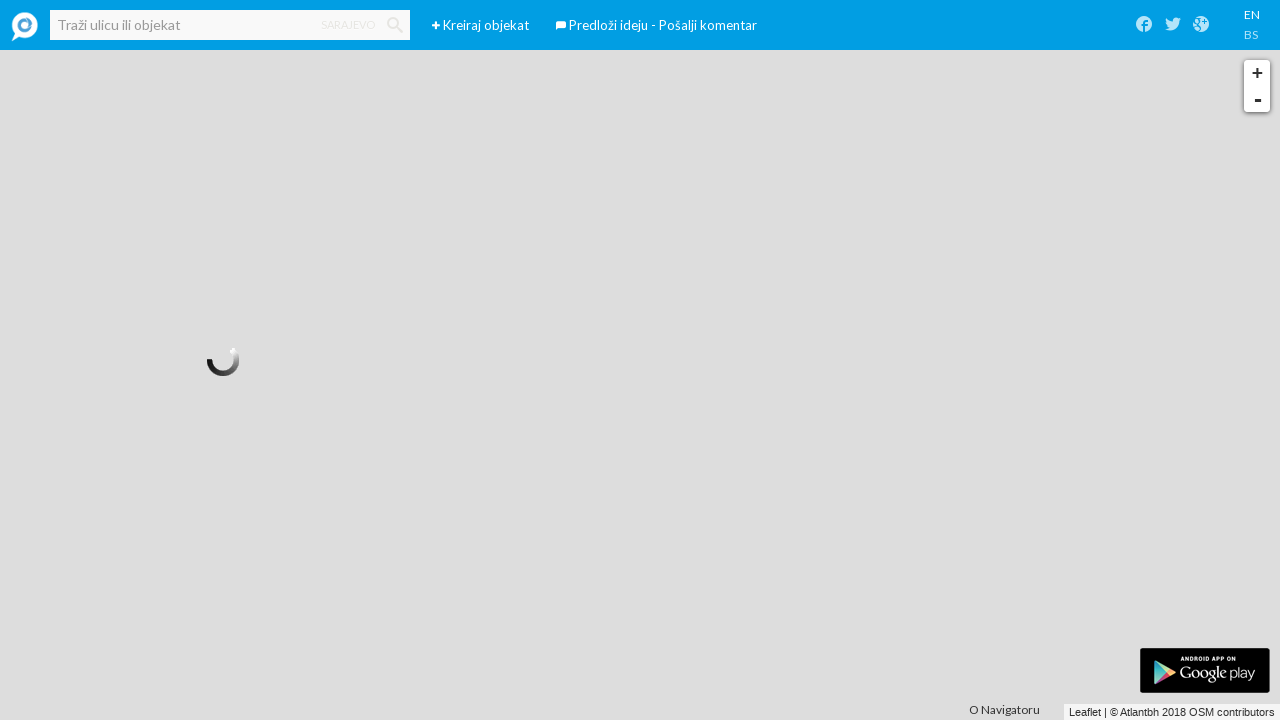

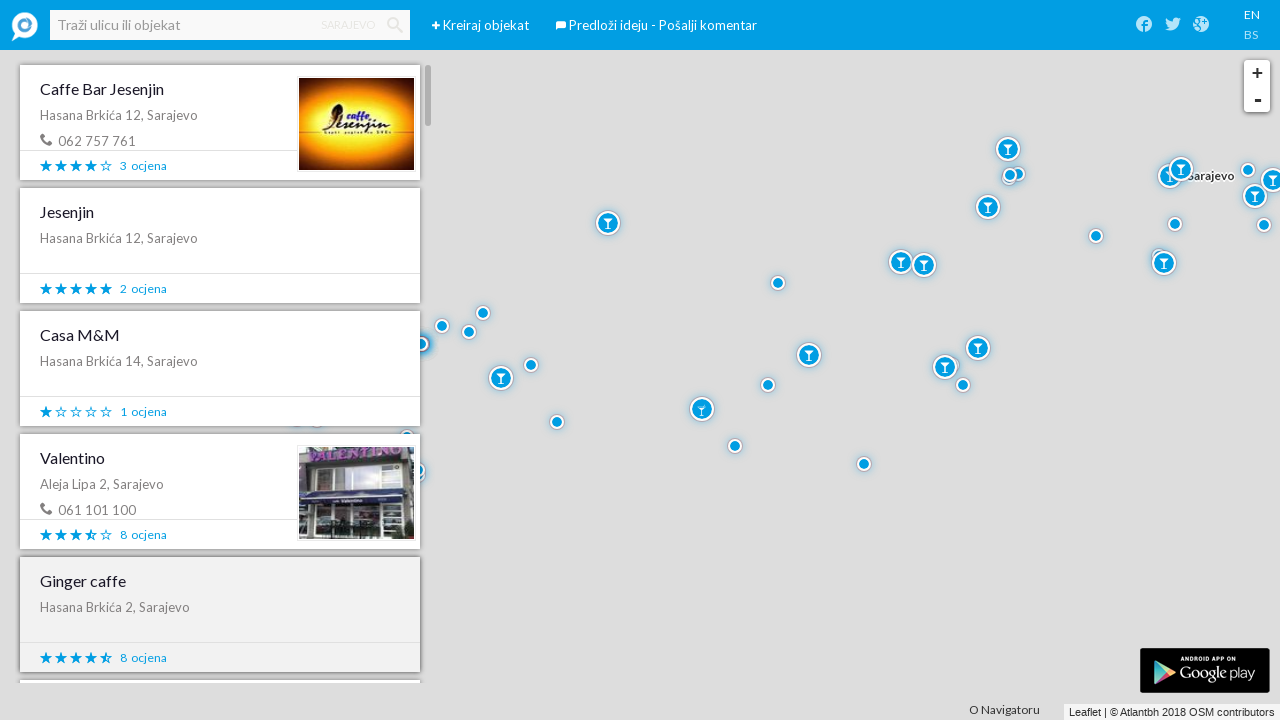